Tests a loading images page by waiting for a specific image element (award) to be present on the page, verifying that images load correctly.

Starting URL: https://bonigarcia.dev/selenium-webdriver-java/loading-images.html

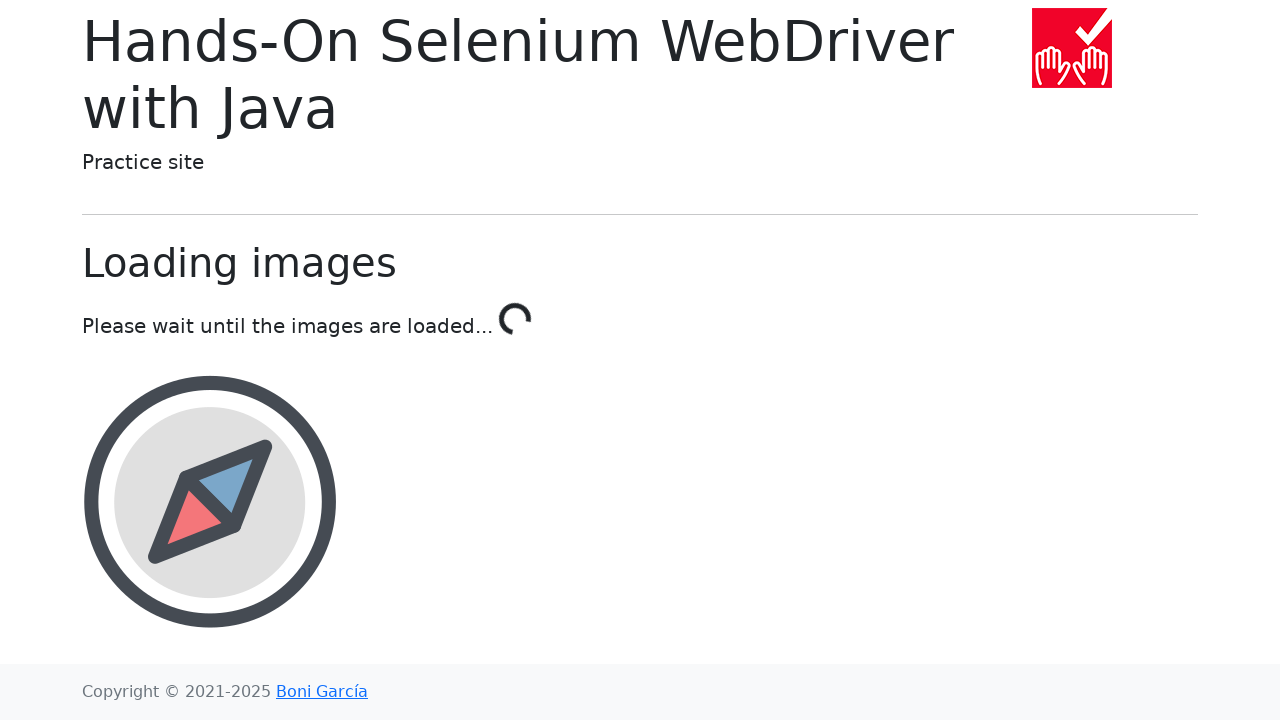

Navigated to loading images test page
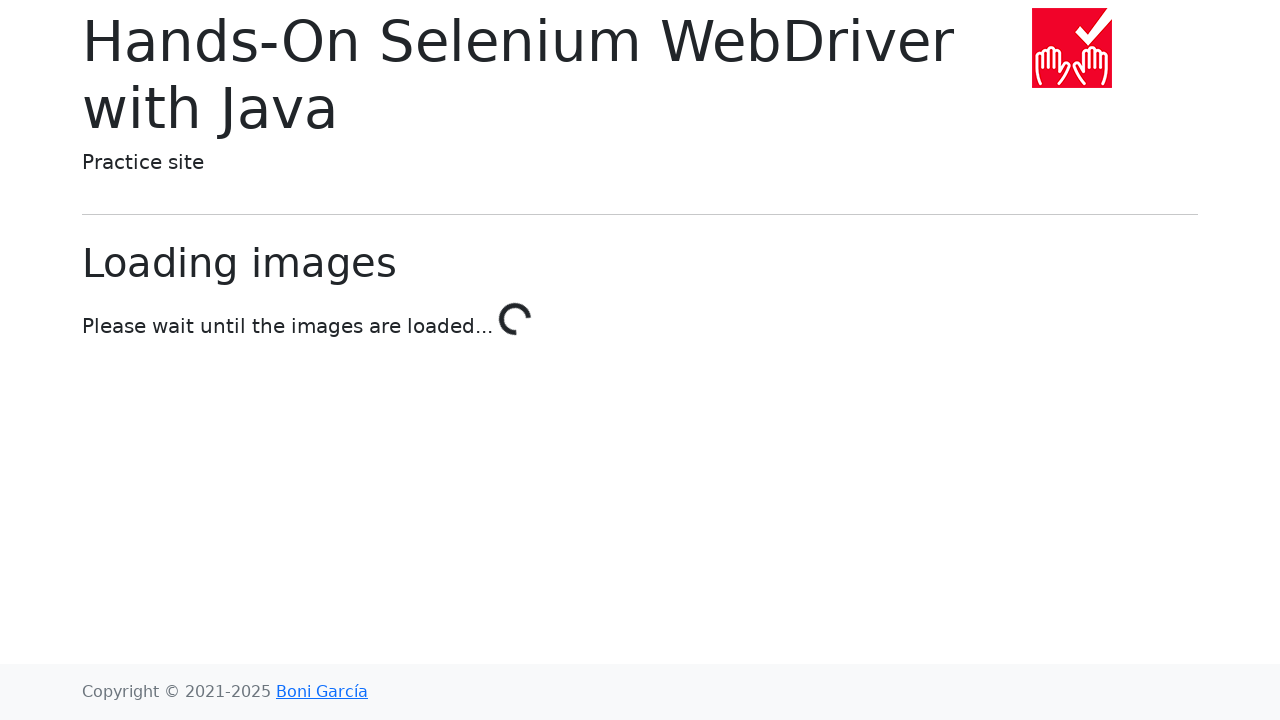

Award image element attached to DOM
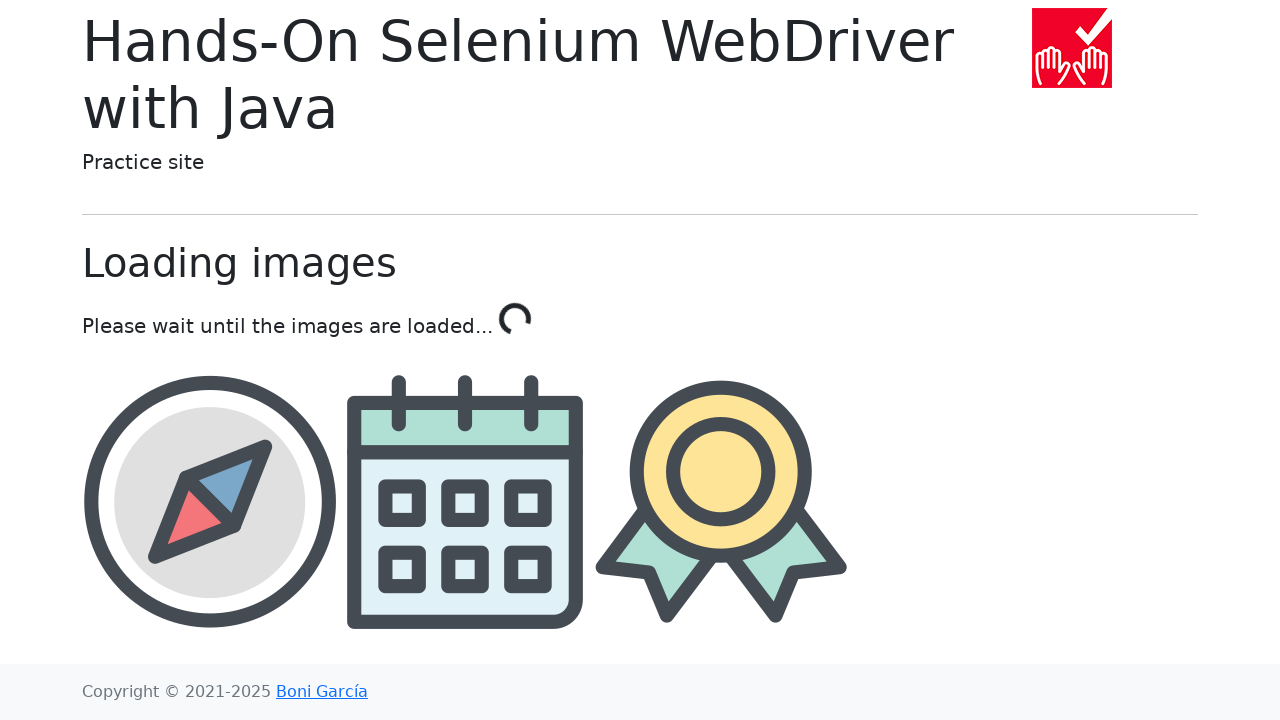

Award image became visible, confirming successful load
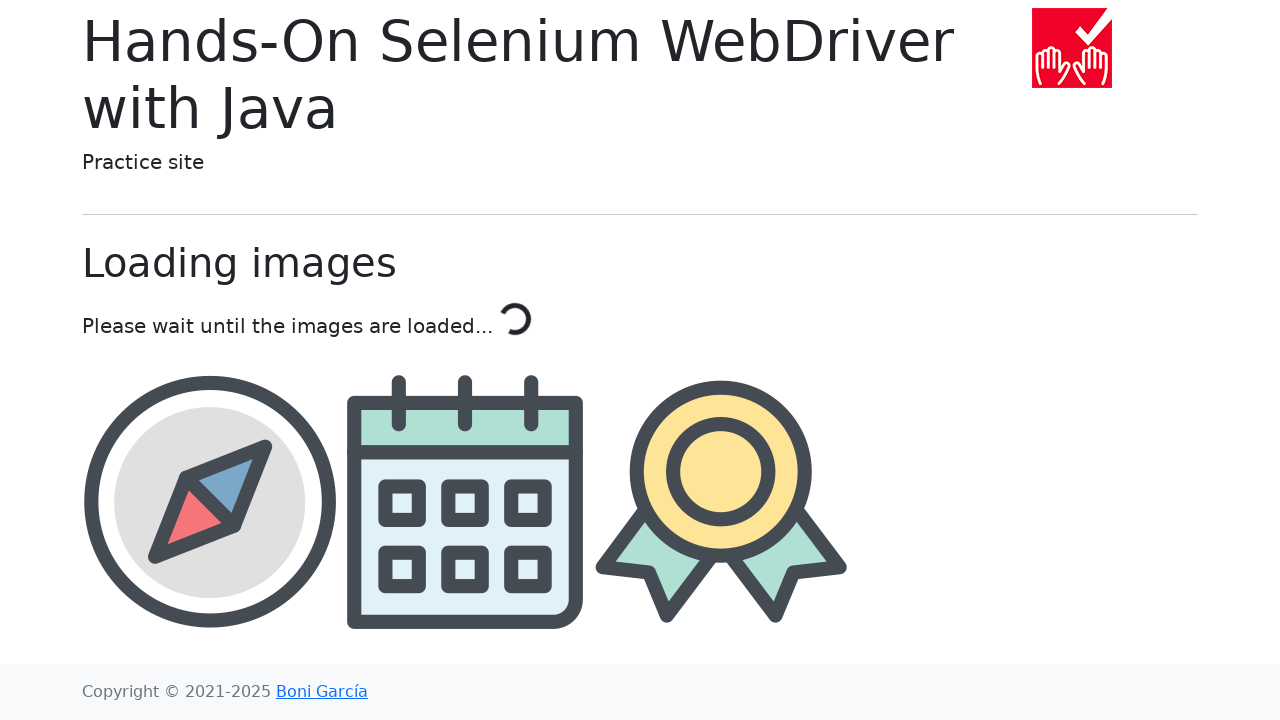

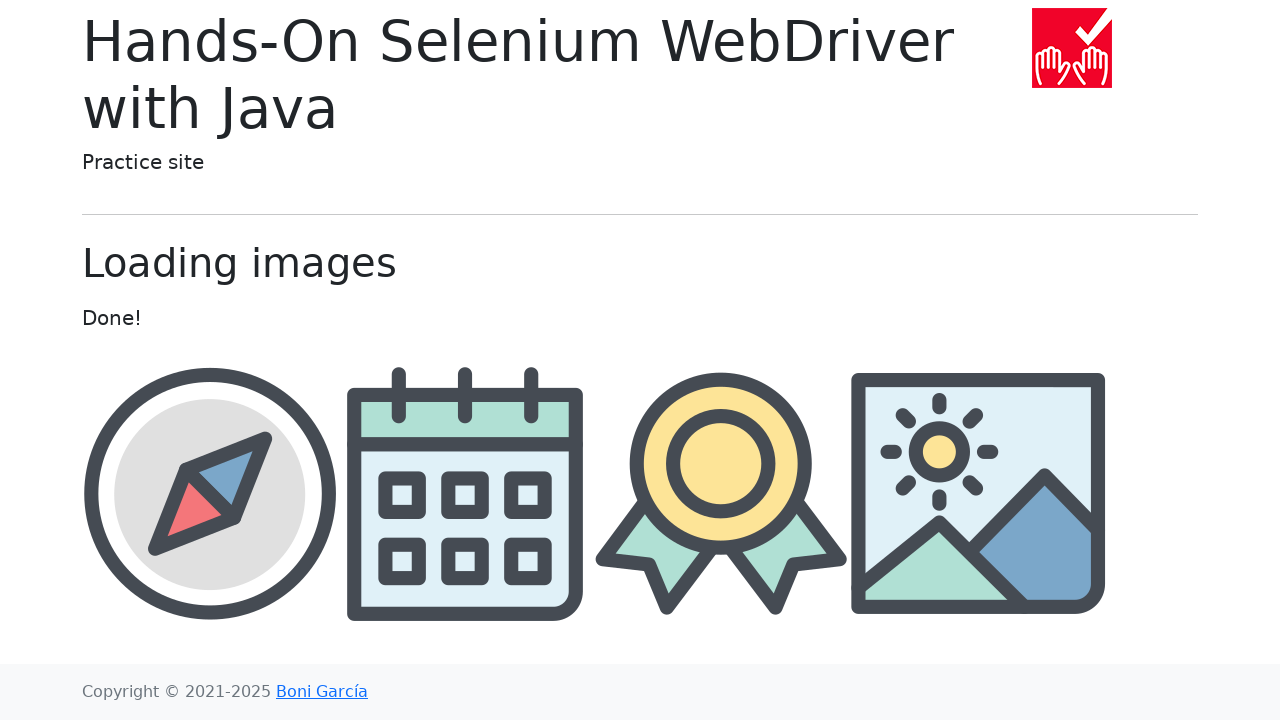